Tests that integer subtraction works correctly by subtracting -5 from 9

Starting URL: https://testsheepnz.github.io/BasicCalculator

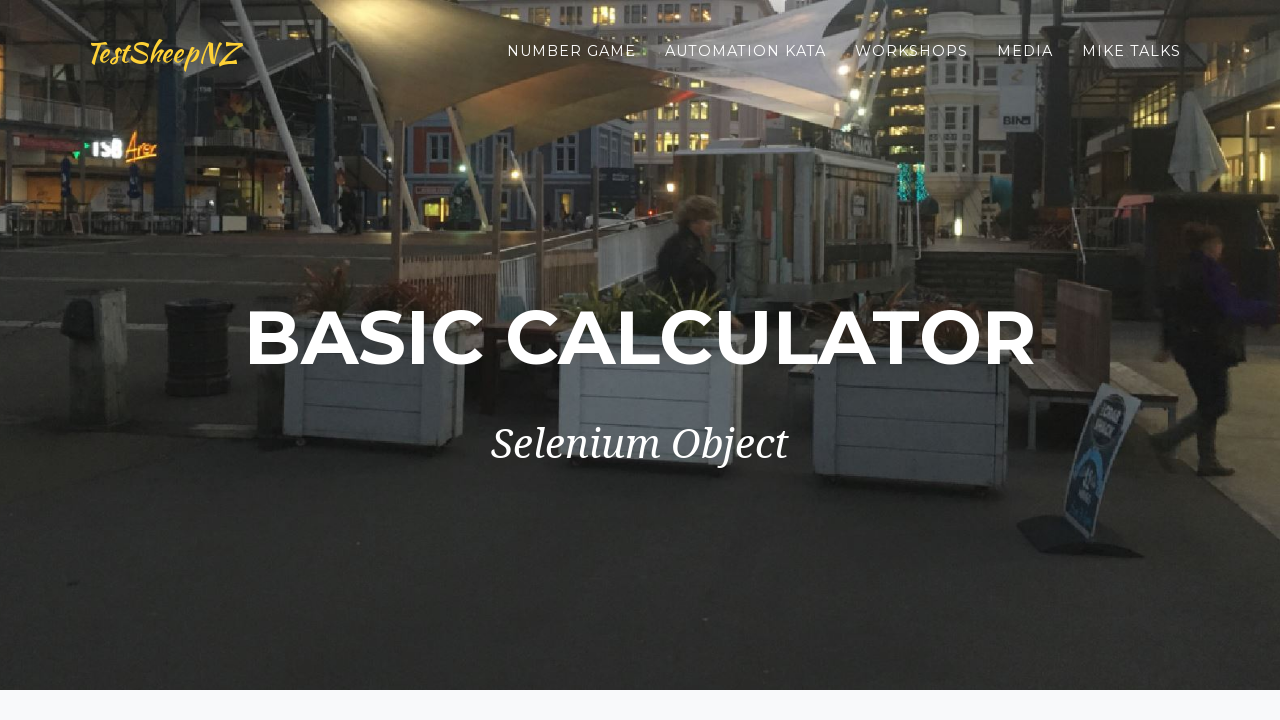

Selected build version 4 on #selectBuild
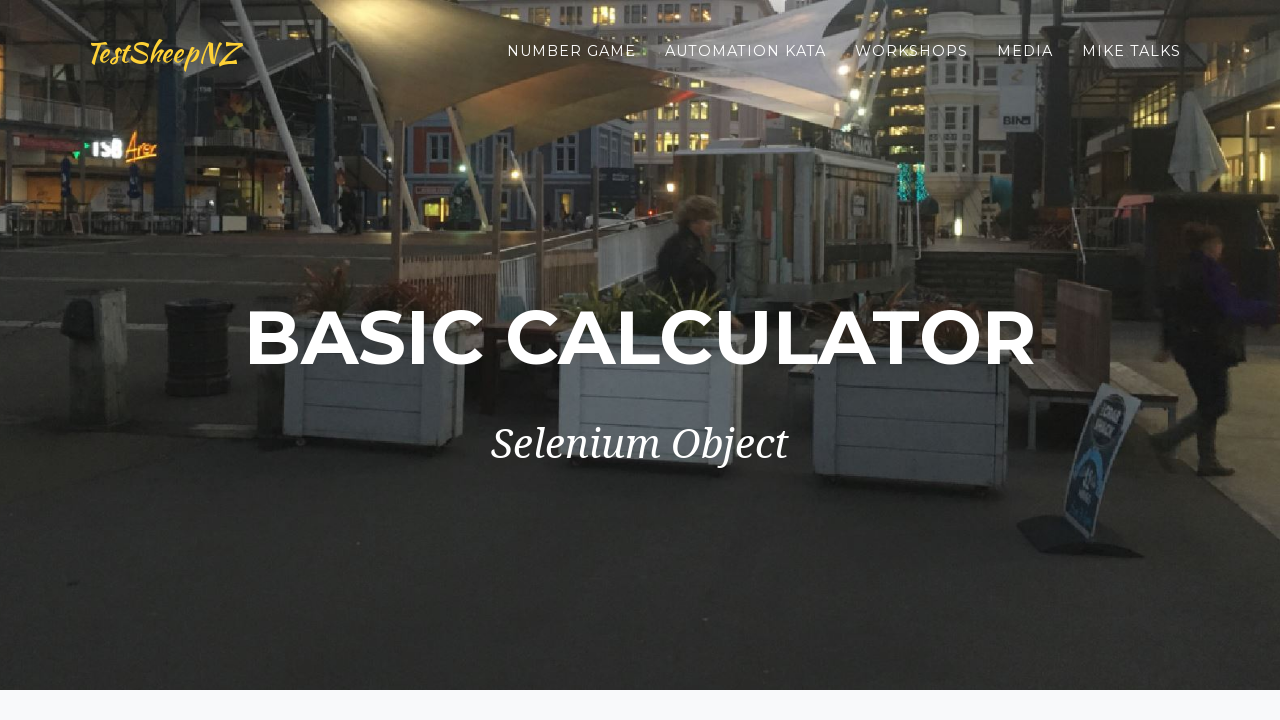

Filled first number field with 9 on #number1Field
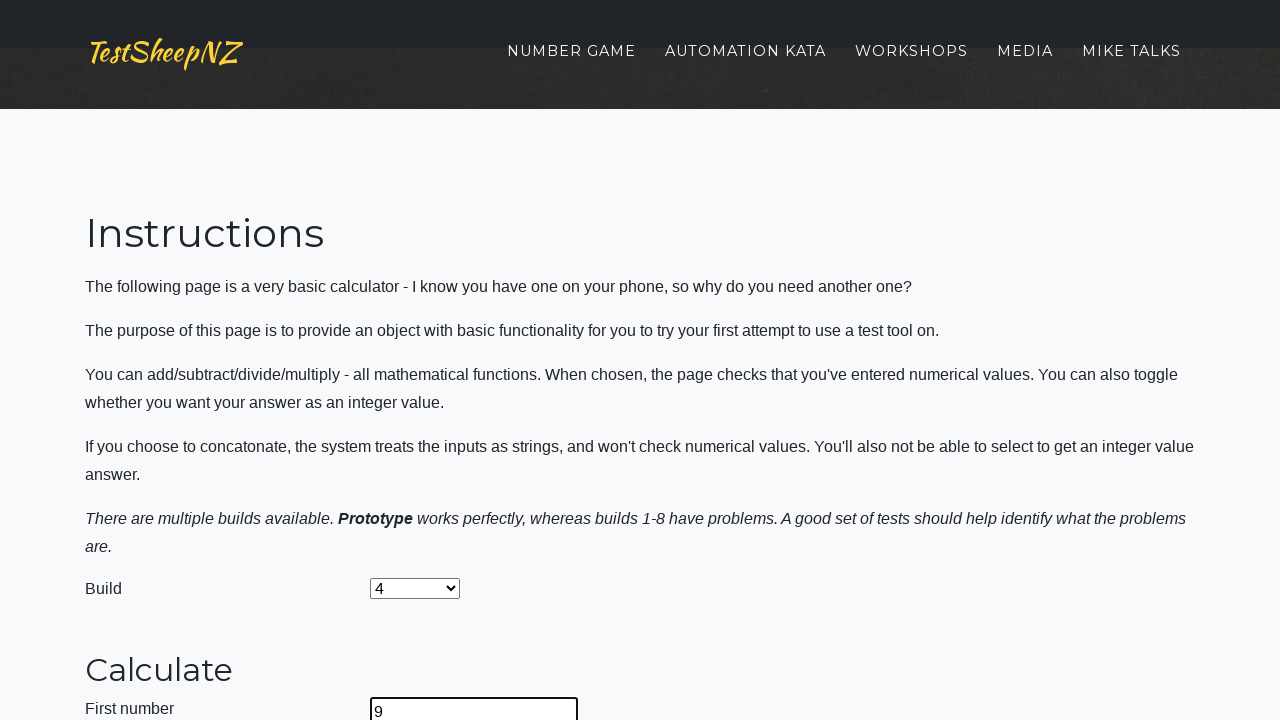

Filled second number field with -5 on #number2Field
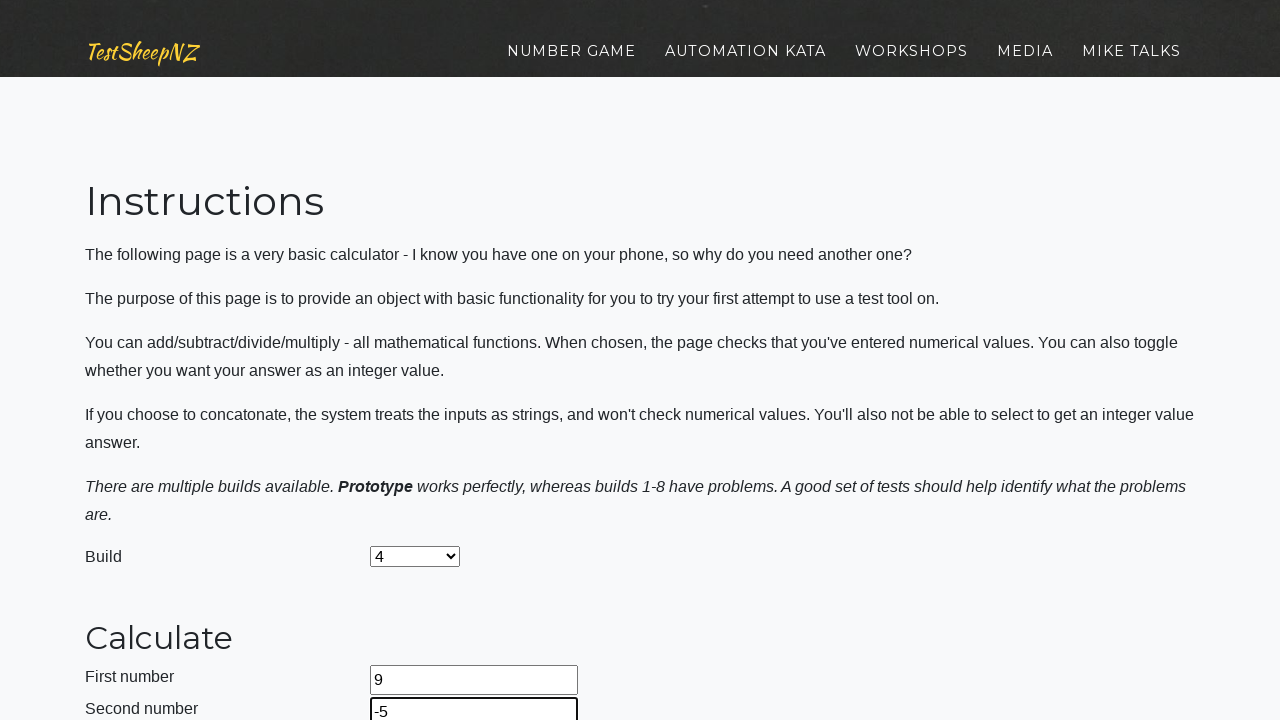

Selected subtraction operation on select[name="selectOperation"]
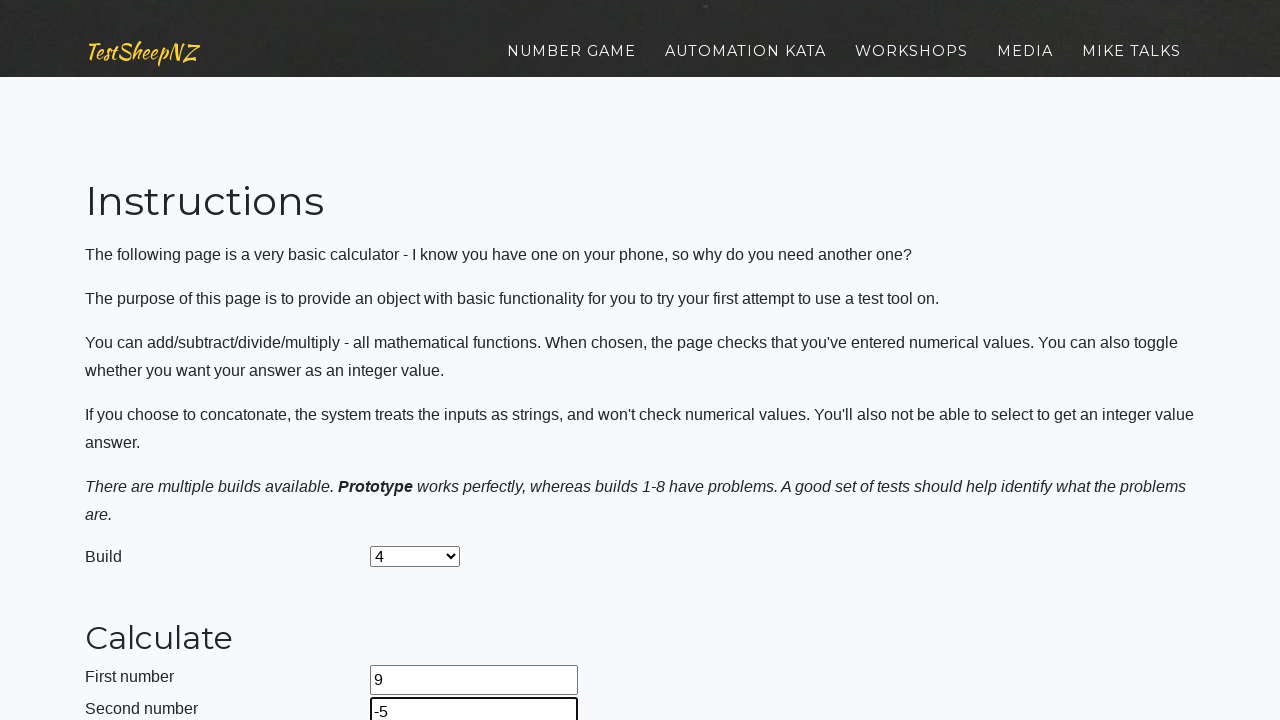

Clicked calculate button to perform subtraction at (422, 361) on #calculateButton
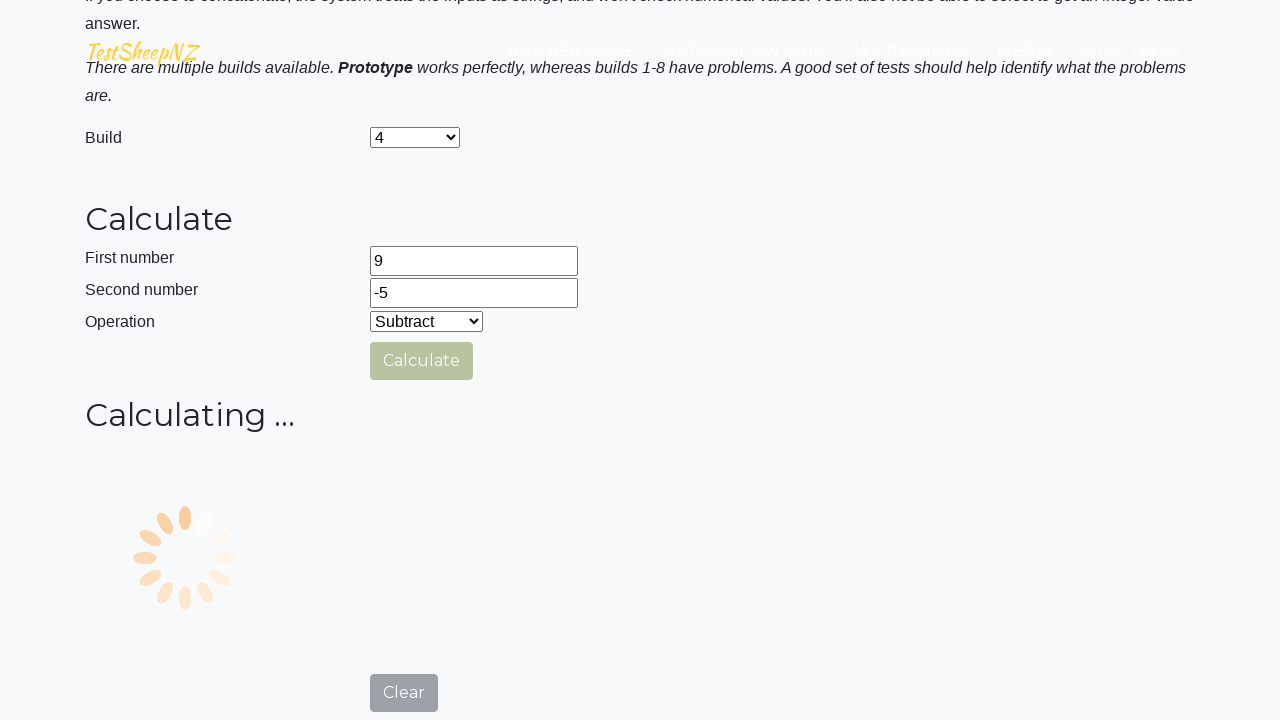

Answer field appeared - subtraction result is ready
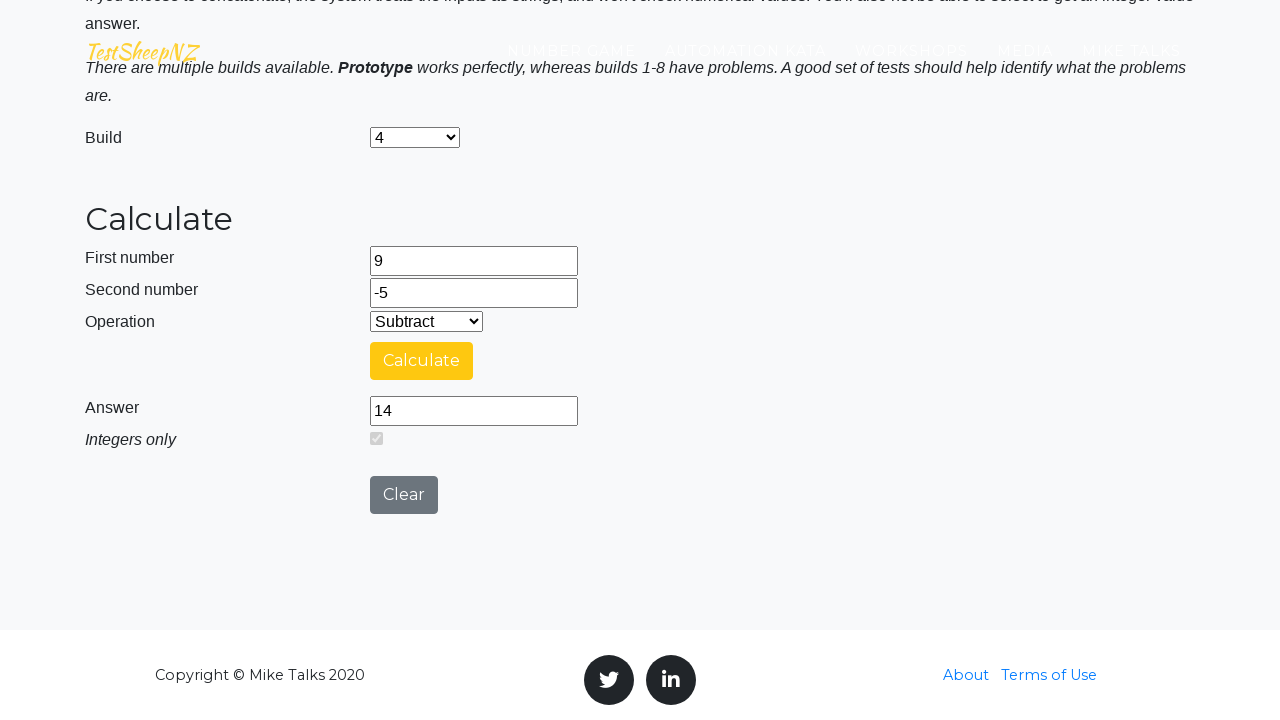

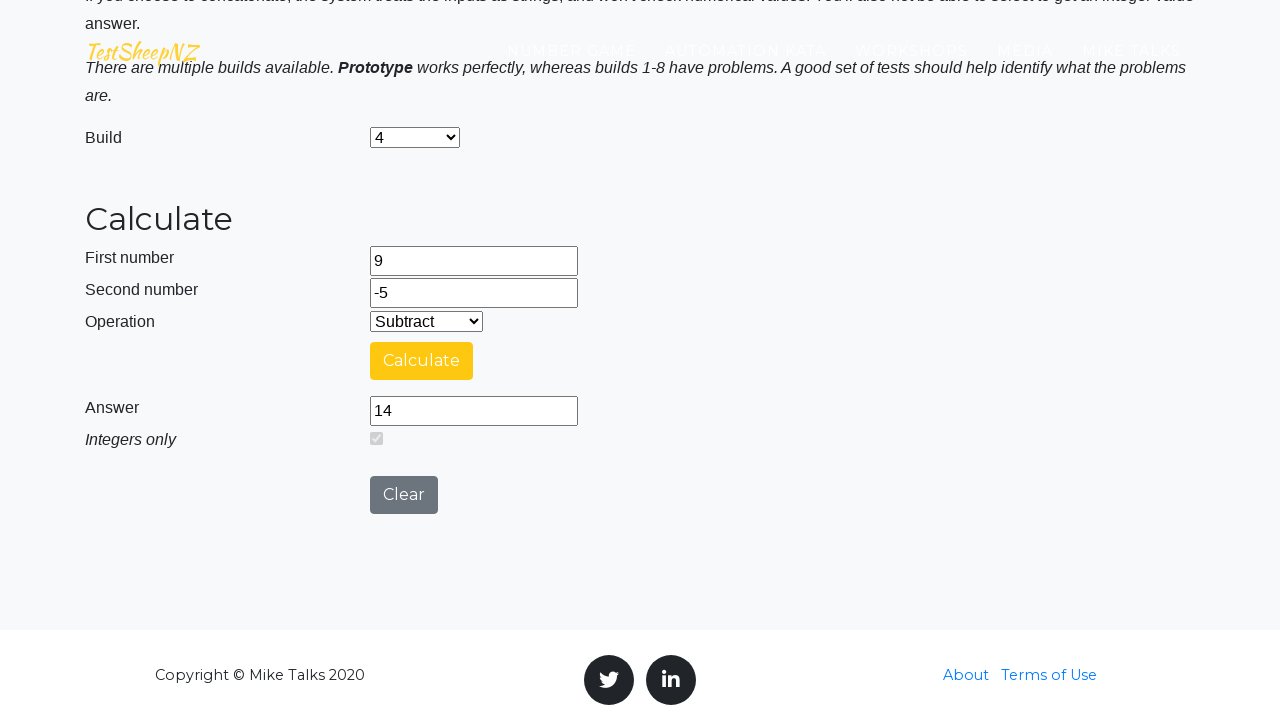